Tests an e-commerce site by navigating through Shop and Home sections, clicking on a product image, adding it to cart, and verifying the product description is displayed

Starting URL: http://practice.automationtesting.in

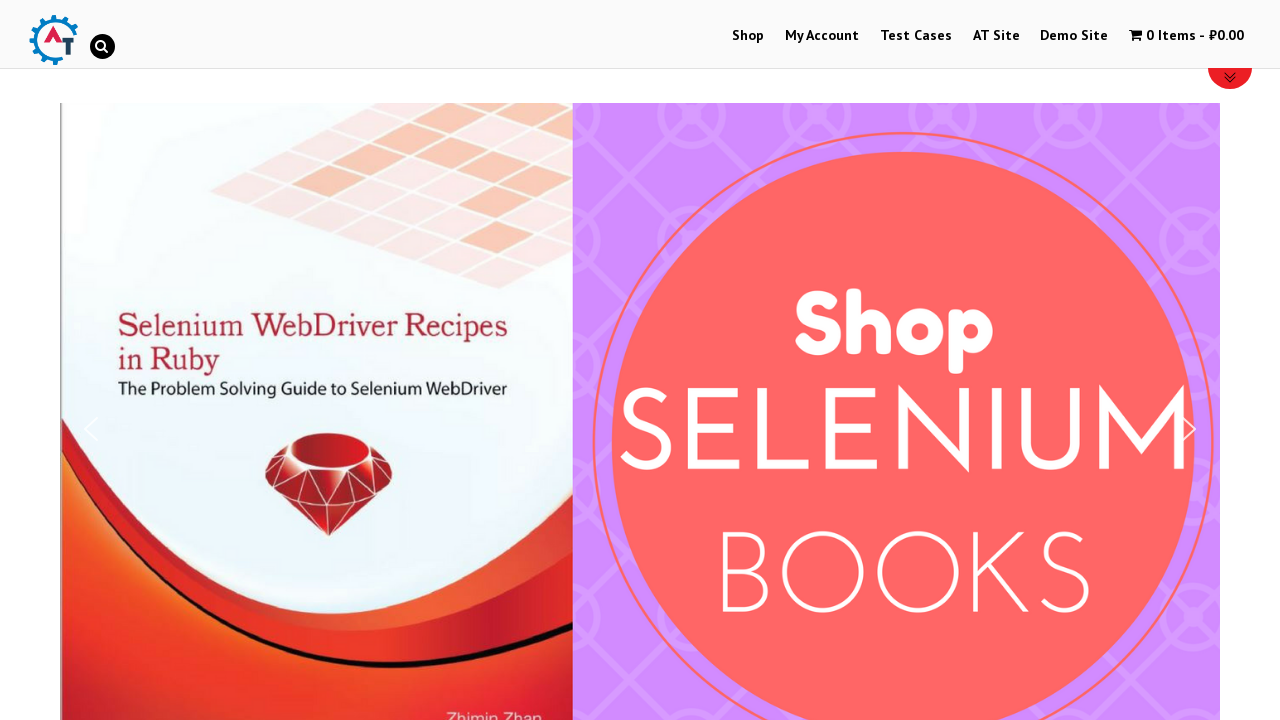

Navigated to practice.automationtesting.in
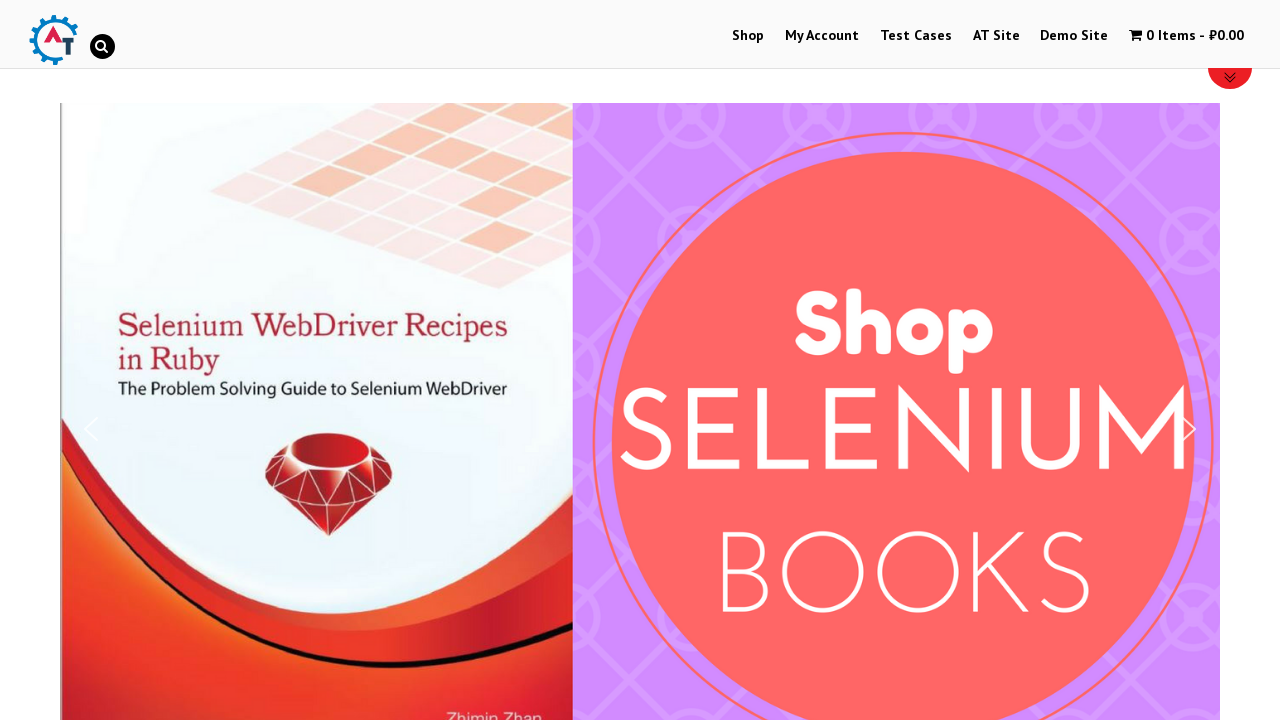

Clicked on Shop menu at (748, 36) on text=Shop
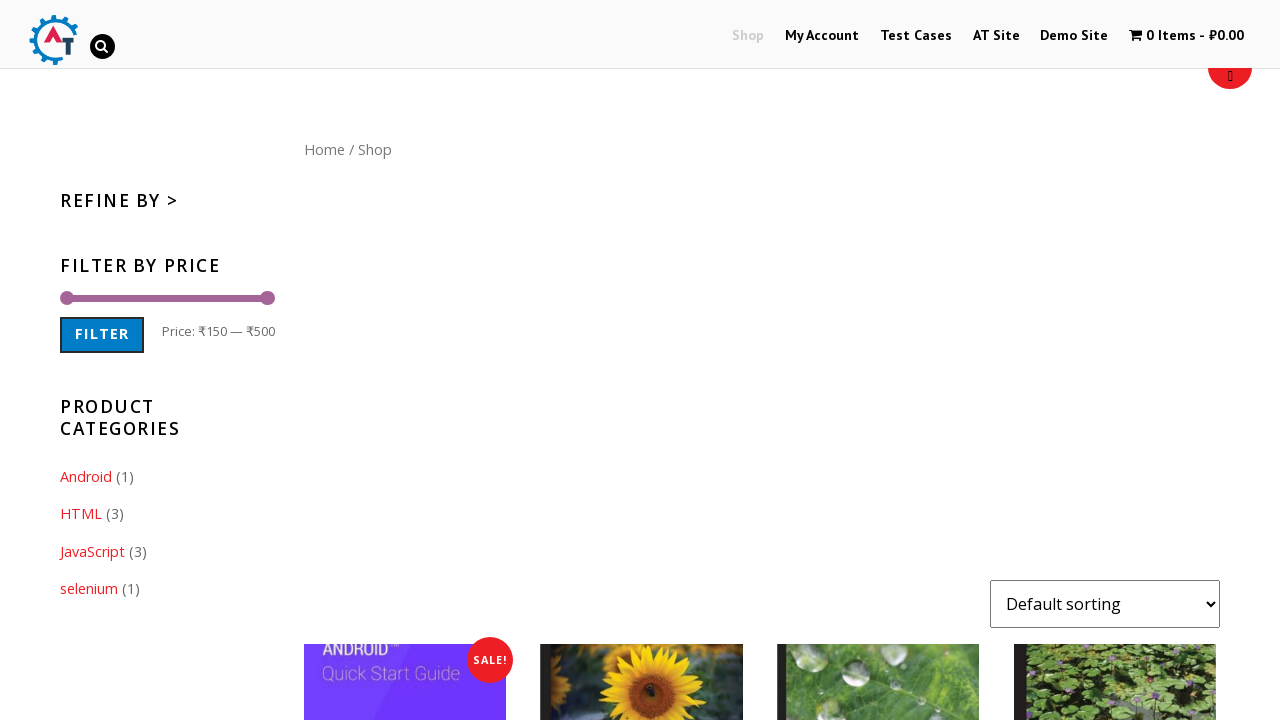

Clicked on Home menu at (324, 149) on text=Home
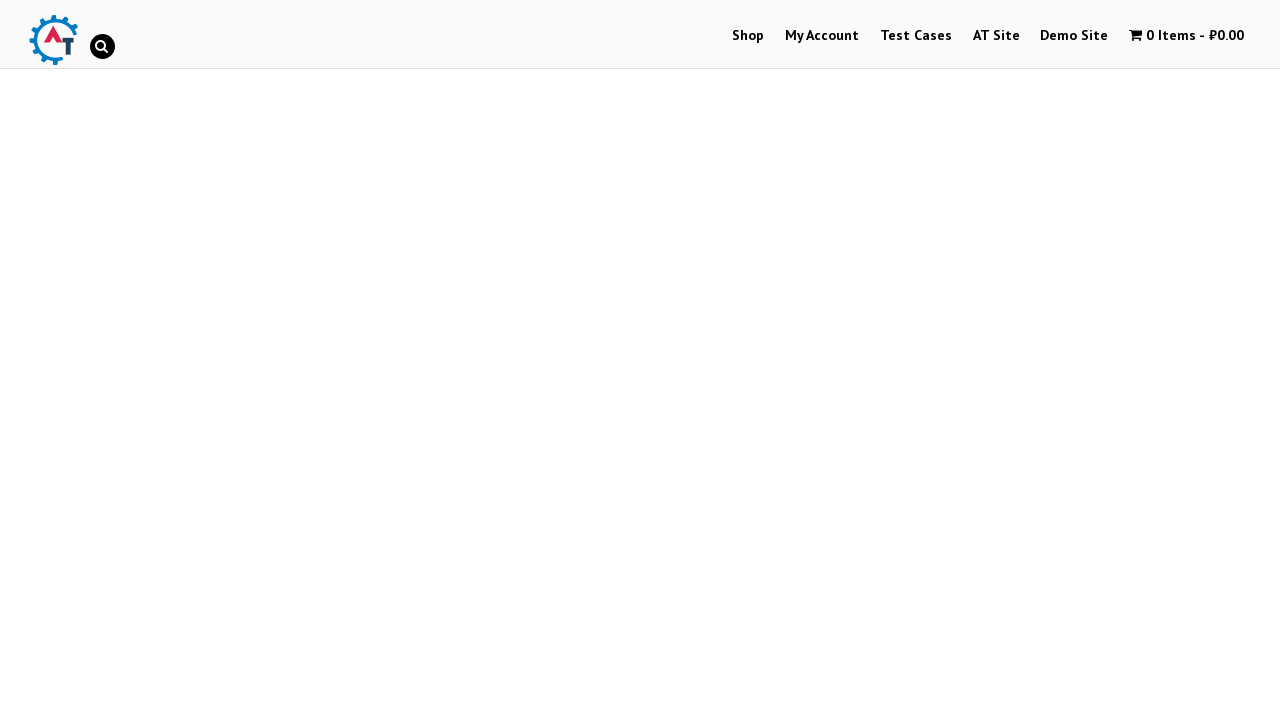

Product links loaded on the page
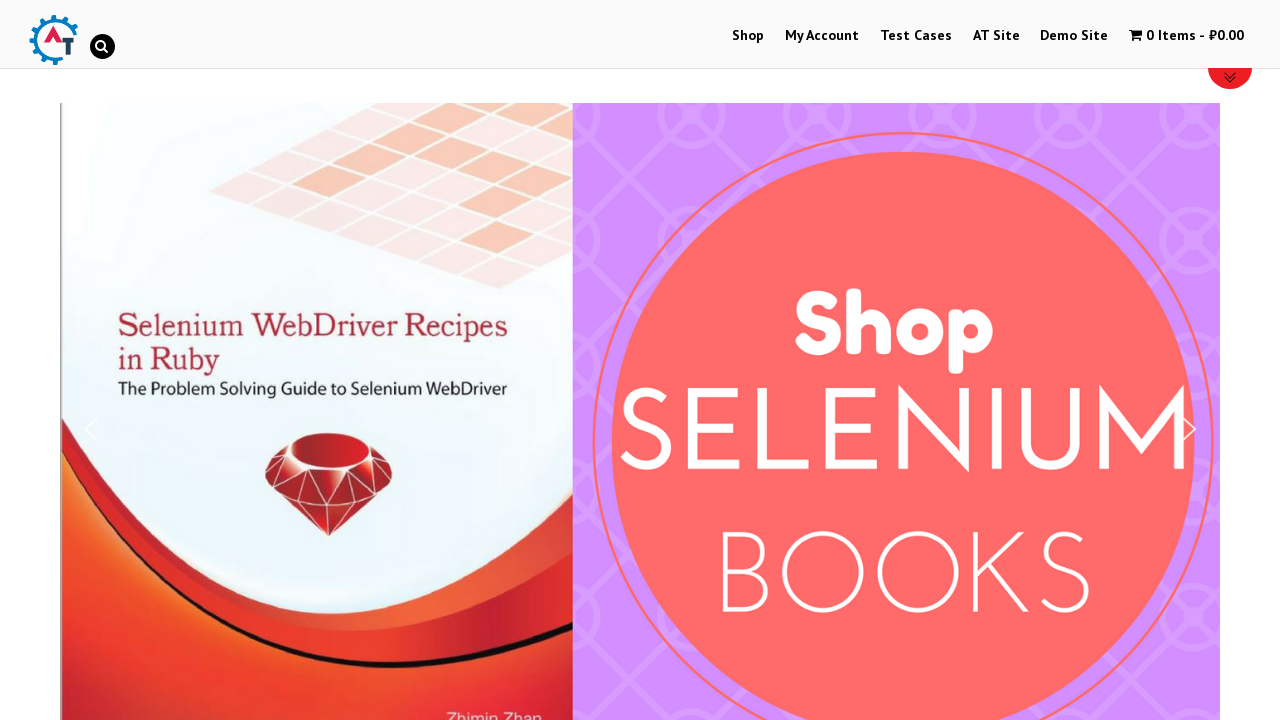

Clicked on the first product image (Selenium Ruby) at (241, 320) on .woocommerce-LoopProduct-link >> nth=0
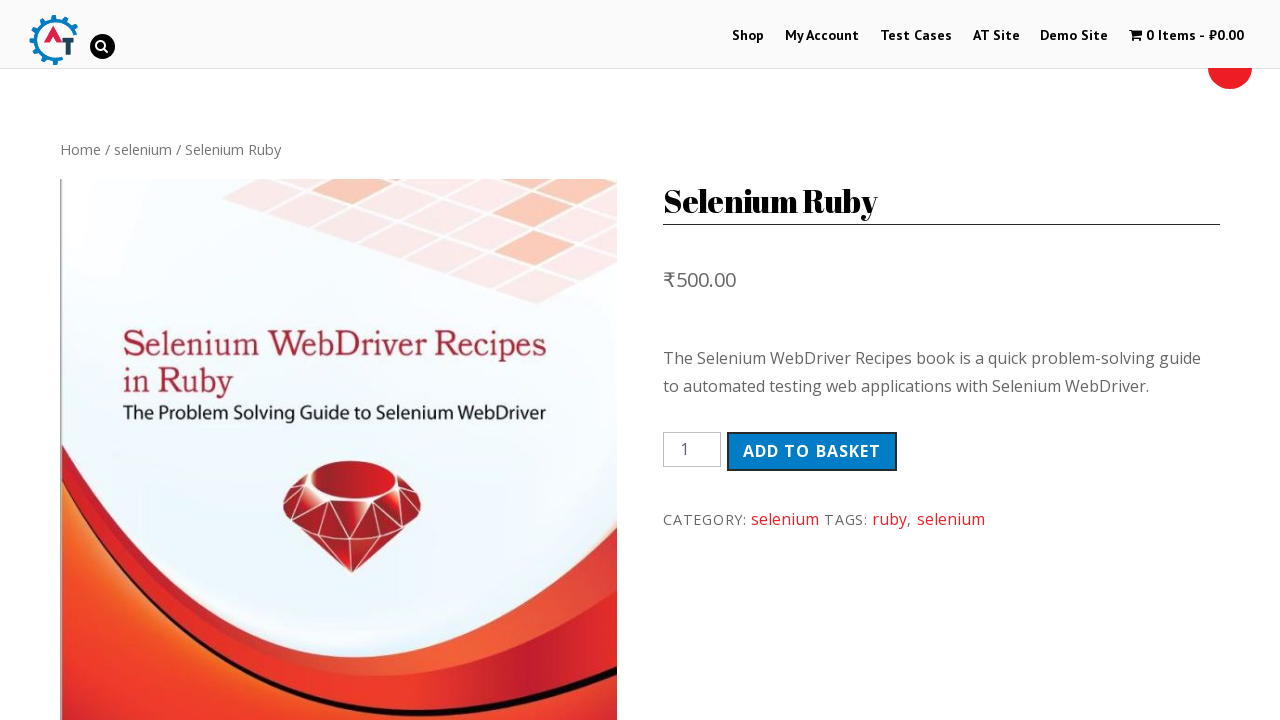

Product page loaded with Add to cart button visible
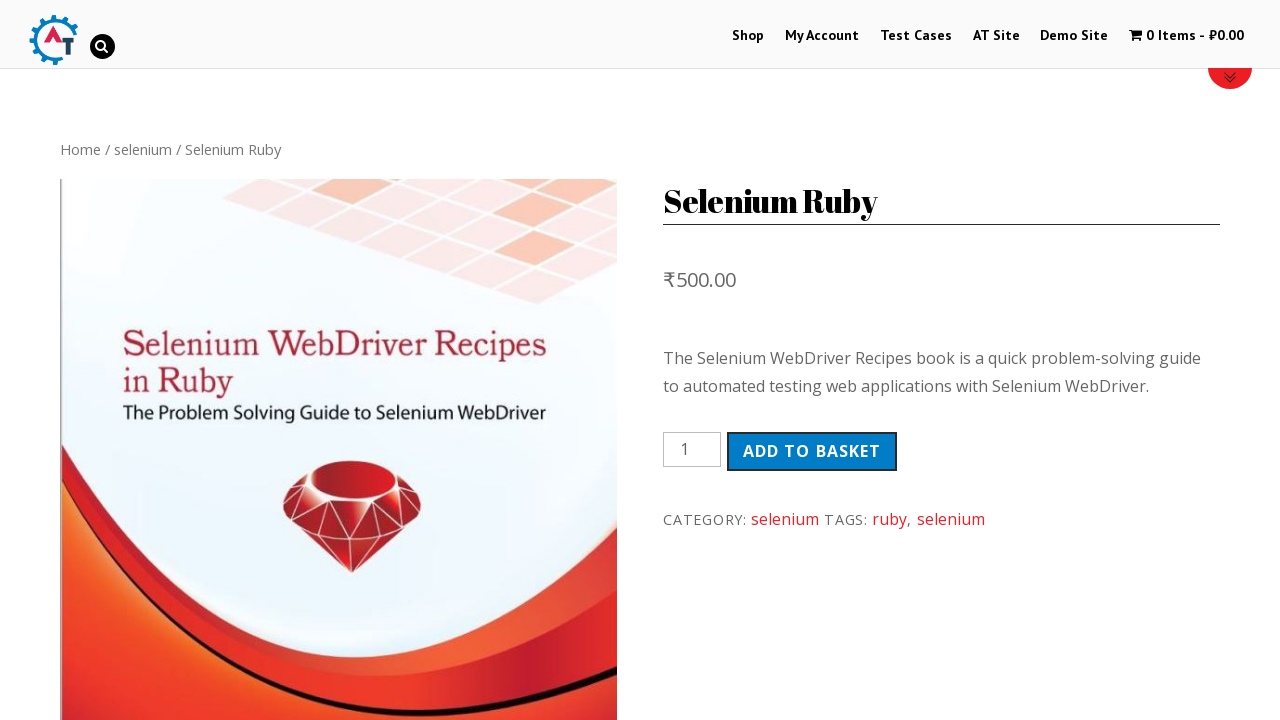

Clicked Add to cart button at (812, 451) on button.single_add_to_cart_button, button.add_to_cart_button
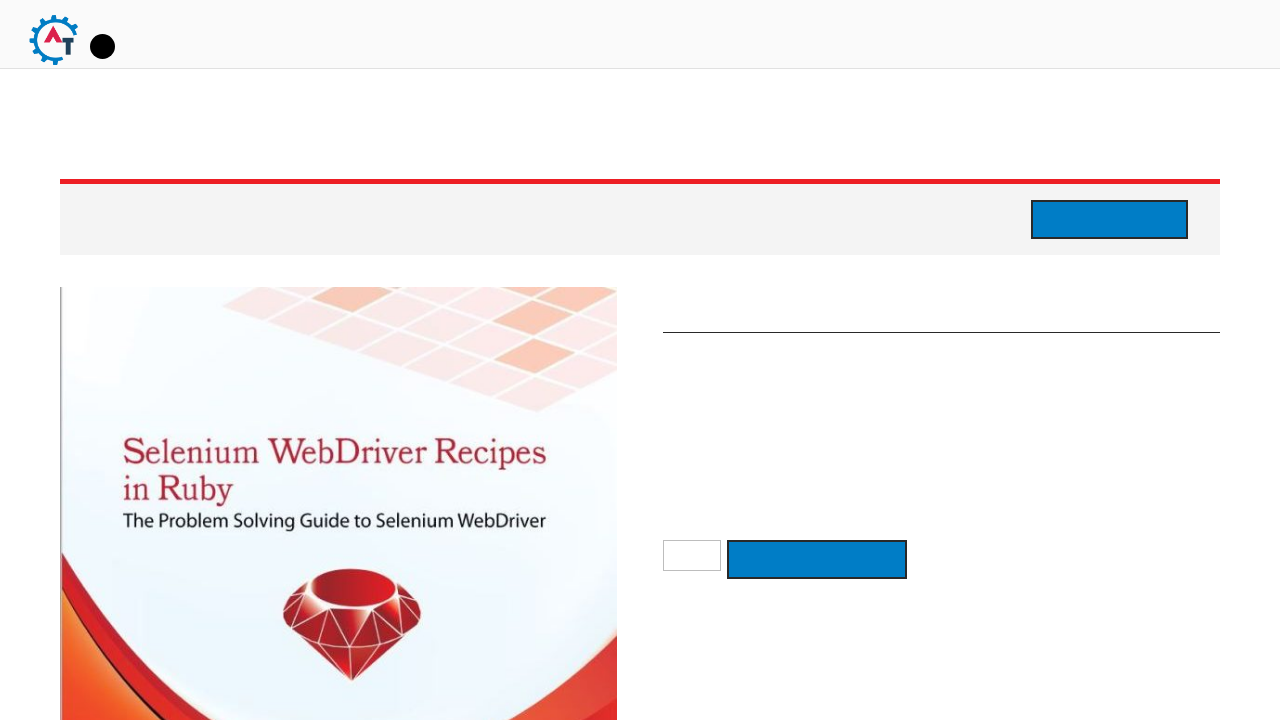

Clicked on Description tab at (144, 361) on text=Description
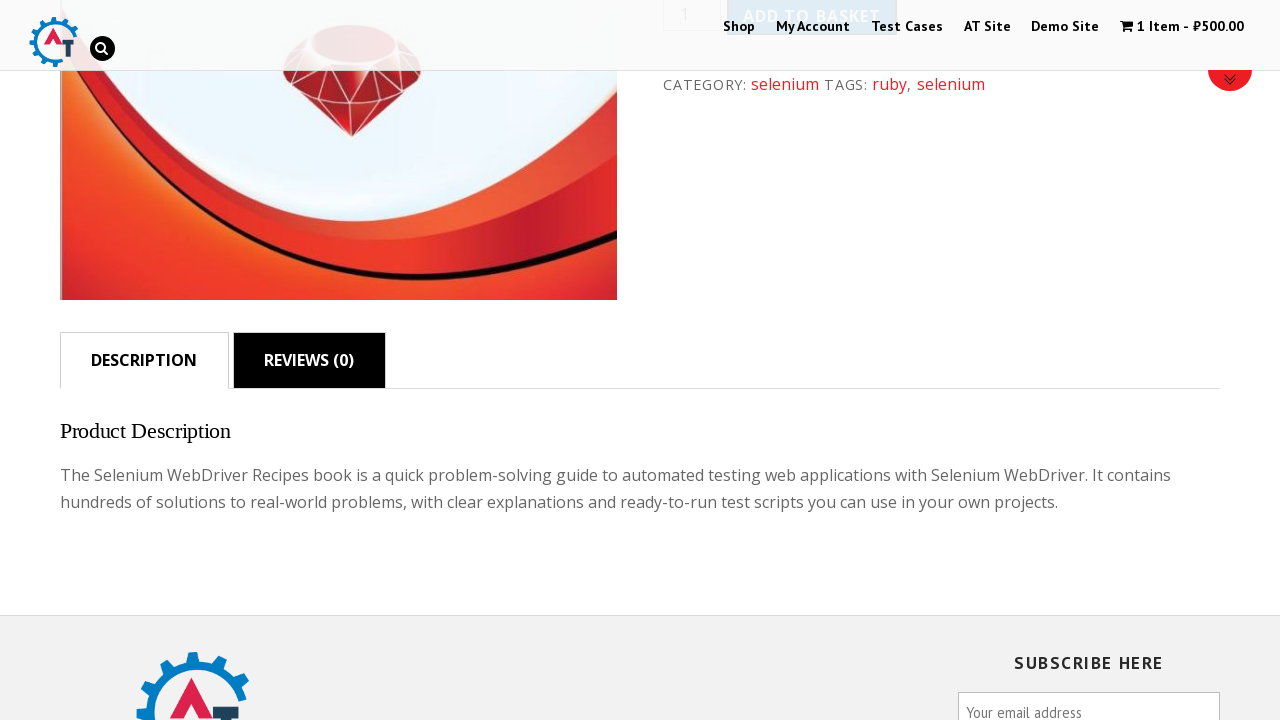

Product description is now visible on the page
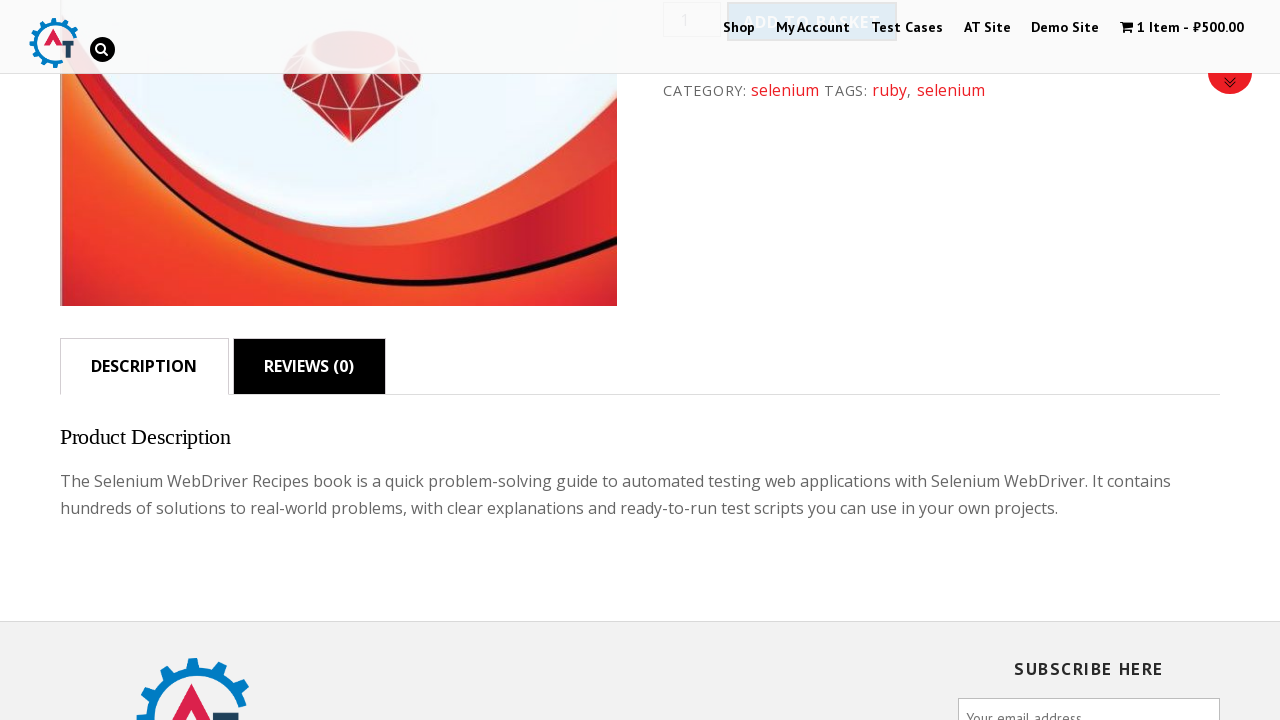

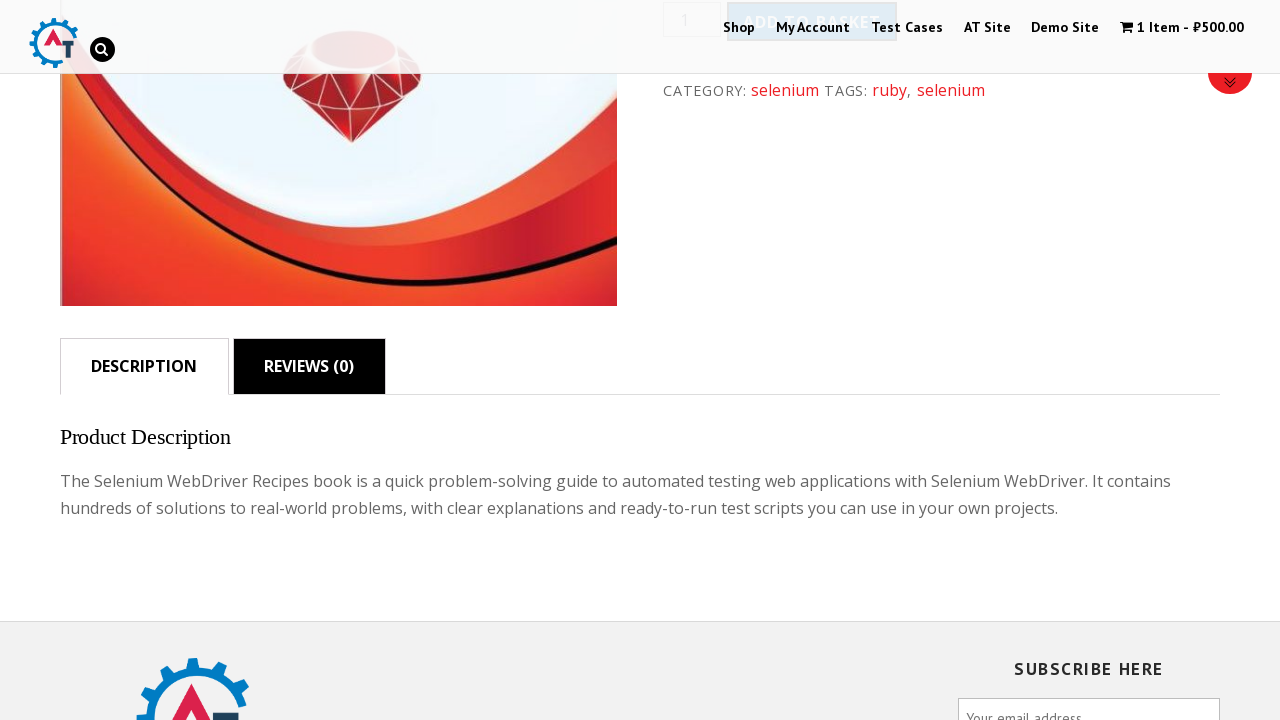